Tests DuckDuckGo search functionality by entering a search query "Playwright" and submitting it via the Enter key, then verifies the page title contains the expected search results title.

Starting URL: https://duckduckgo.com

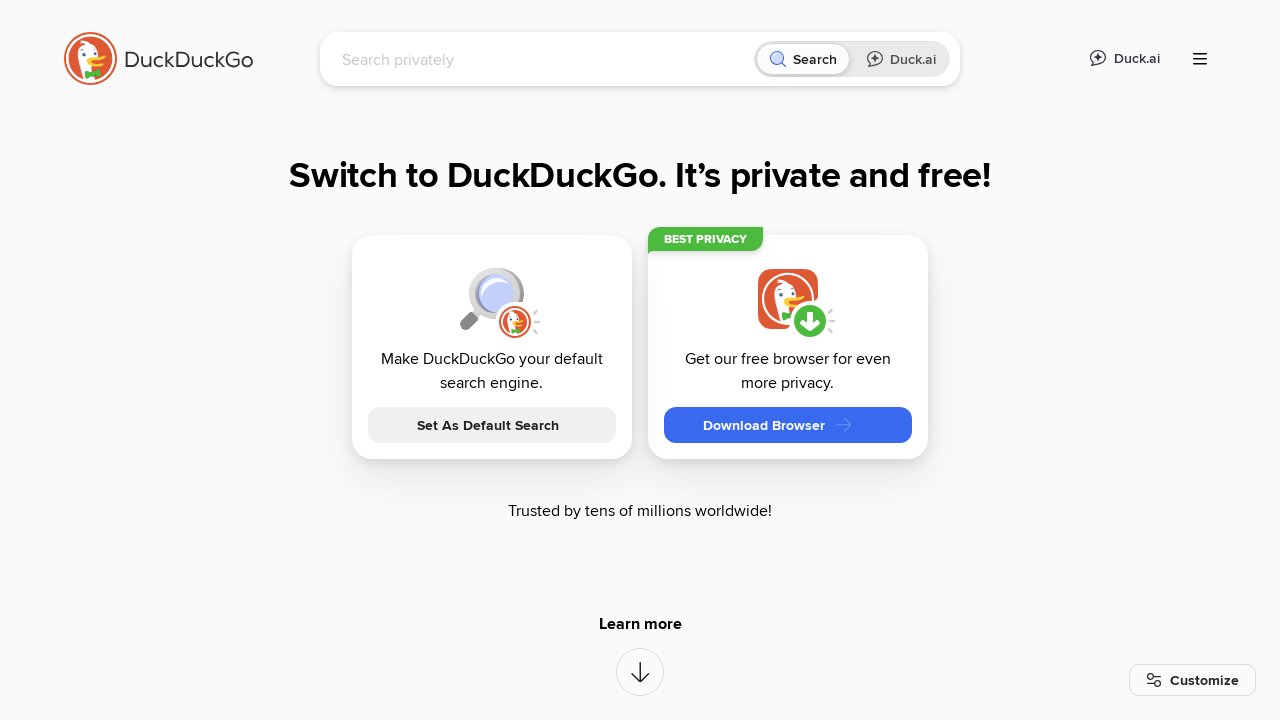

Waited for page to load (domcontentloaded)
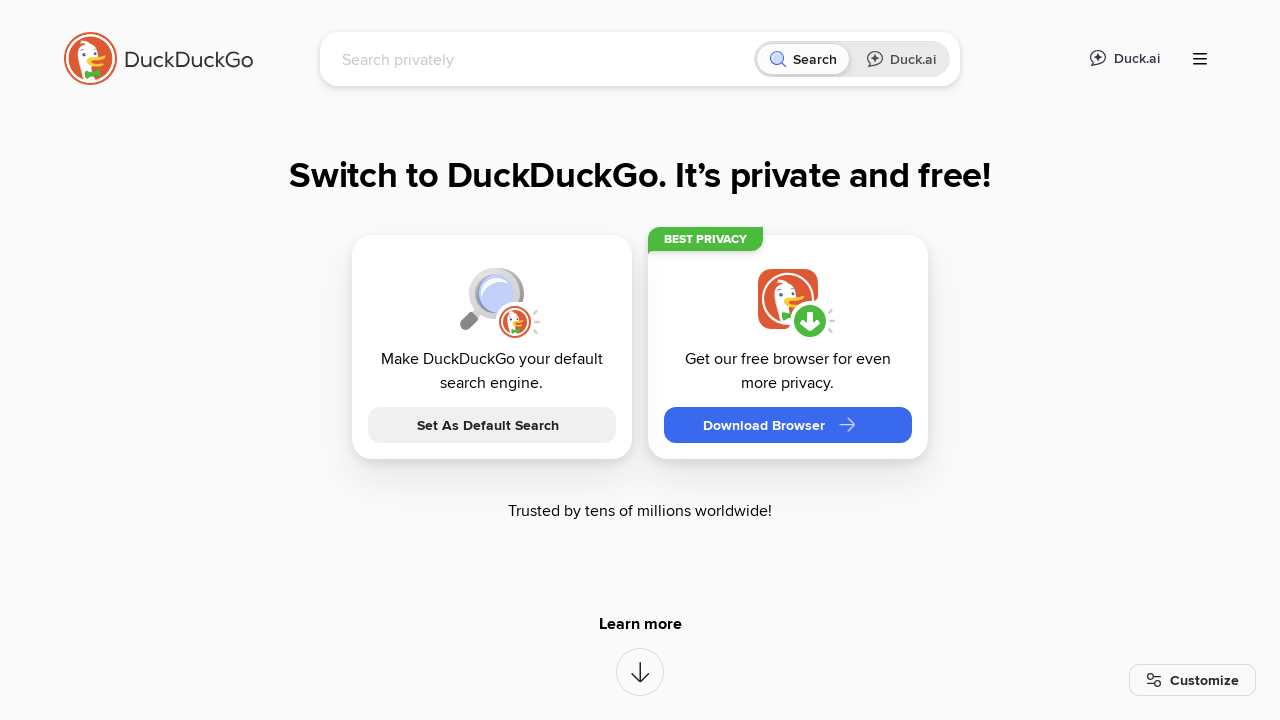

Clicked on search input field at (544, 59) on [name='q']
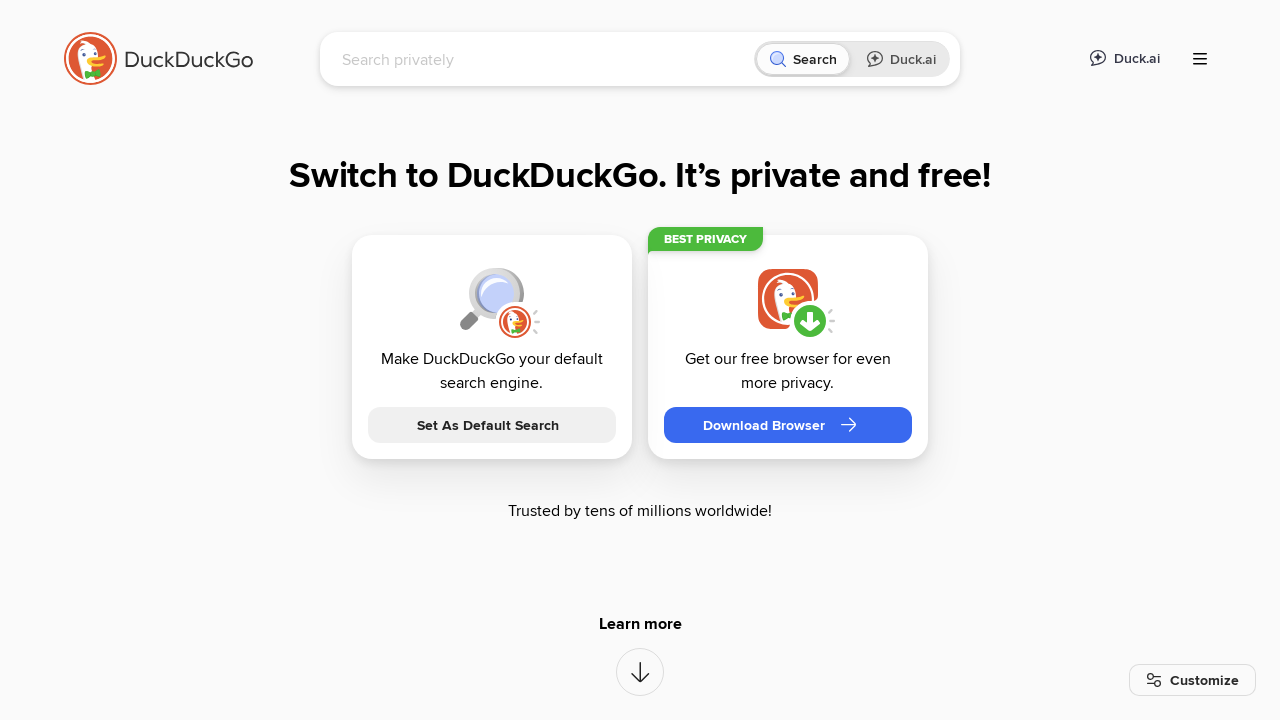

Filled search field with 'Playwright' on [name='q']
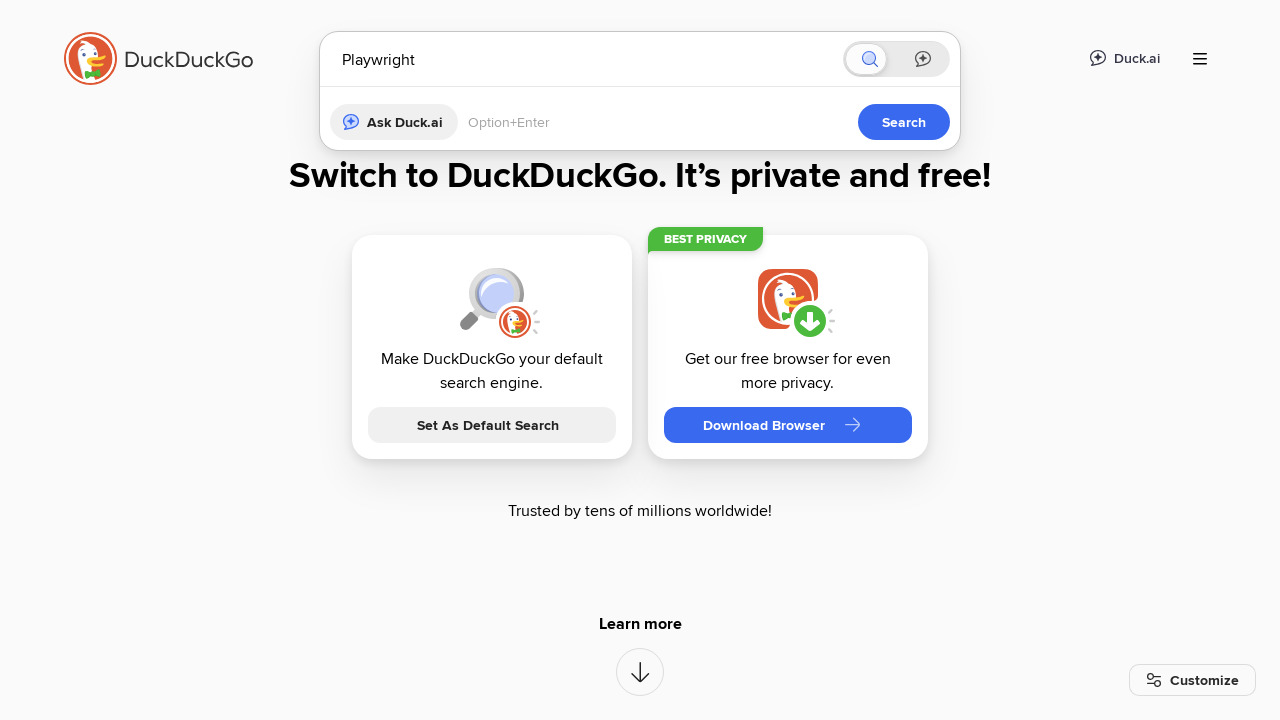

Pressed Enter to submit search query on [name='q']
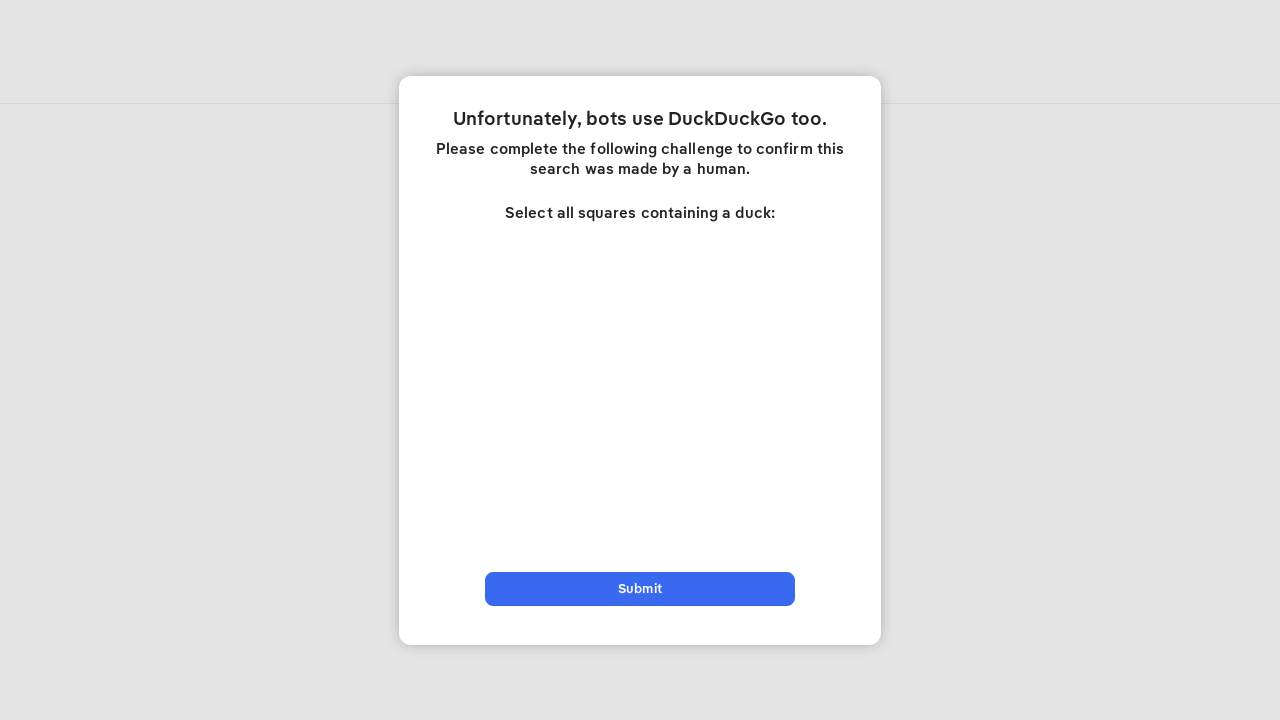

Waited for search results page to load (domcontentloaded)
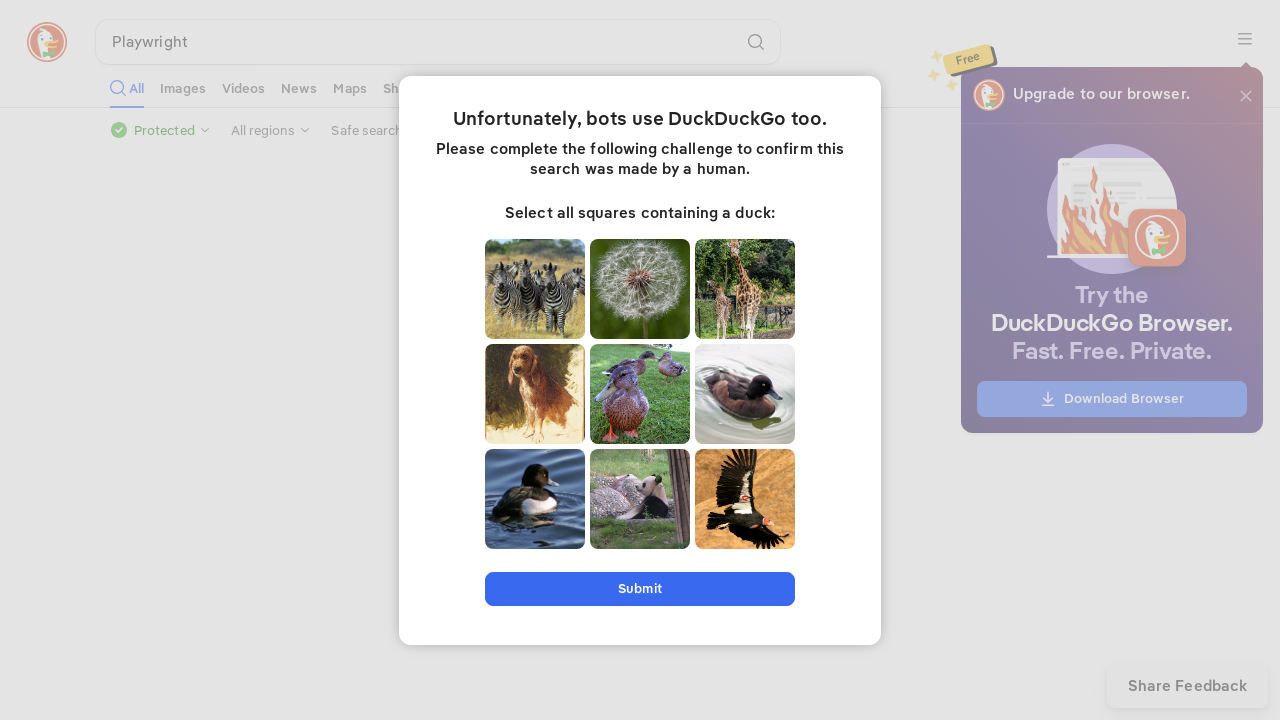

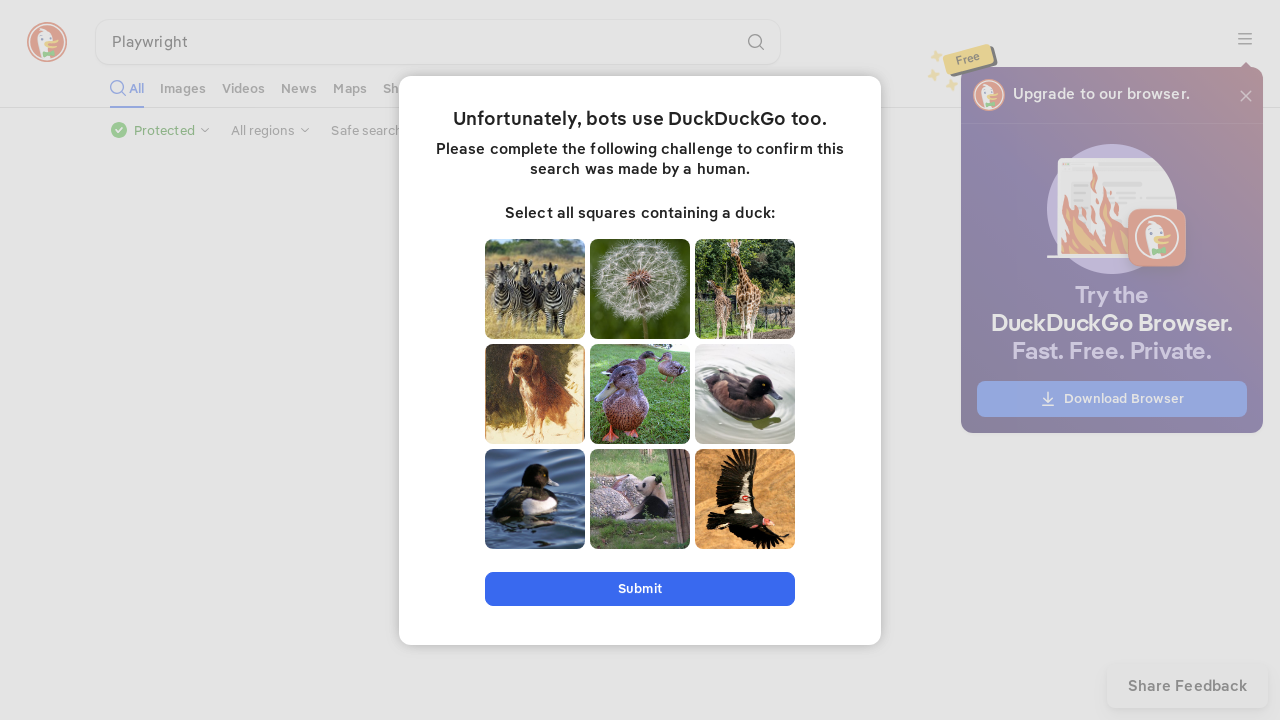